Tests a progress element demo page by entering a value in an input field, clicking a button, and interacting with a dropdown select element that appears after waiting.

Starting URL: https://demoapps.qspiders.com/ui/progress/element?sublist=2

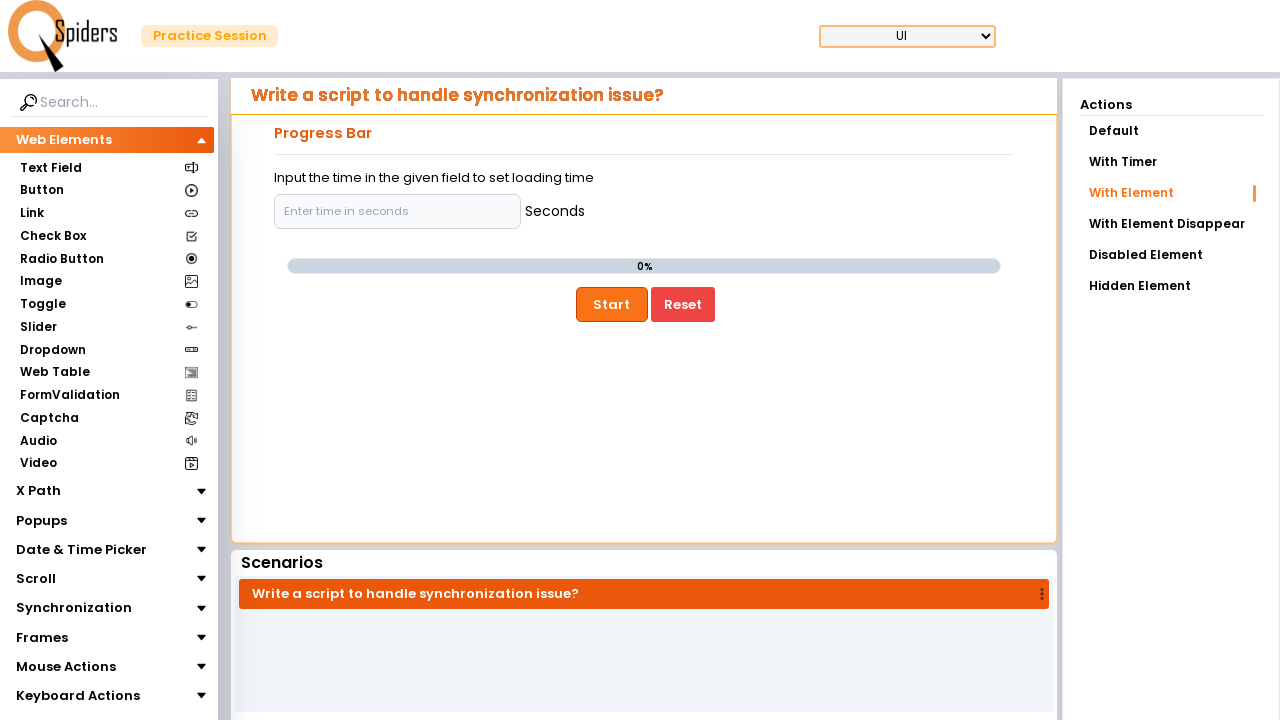

Entered value '6' in the input field on //*[@id="demoUI"]/main/section/article/aside/div/aside/div/section/section/input
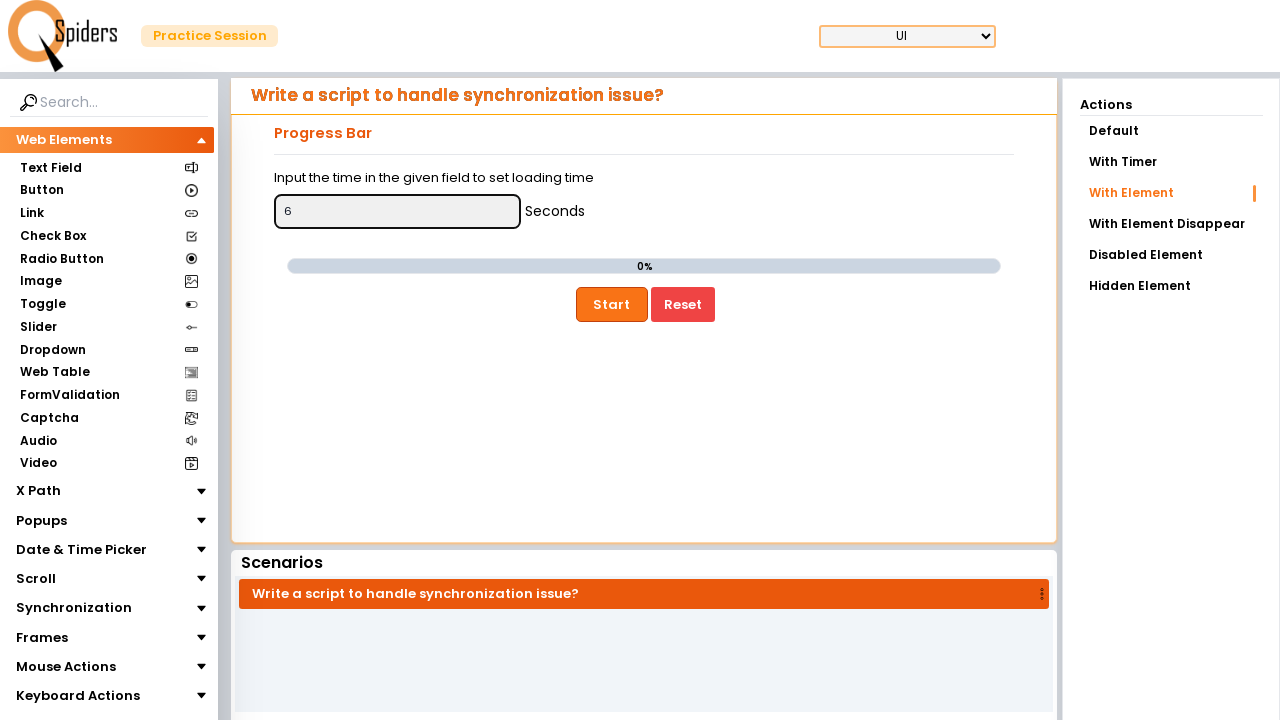

Clicked the button to trigger progress at (612, 304) on xpath=//*[@id="demoUI"]/main/section/article/aside/div/aside/div/div/div[2]/butt
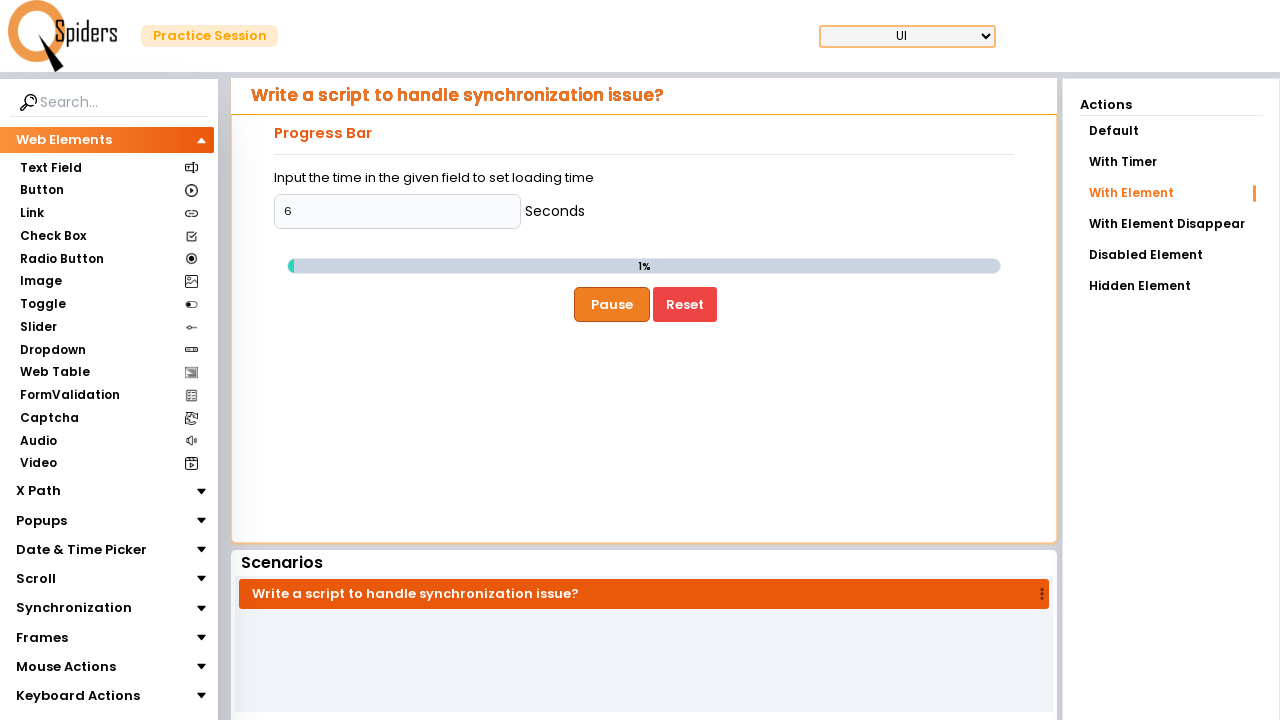

Waited for select element to appear
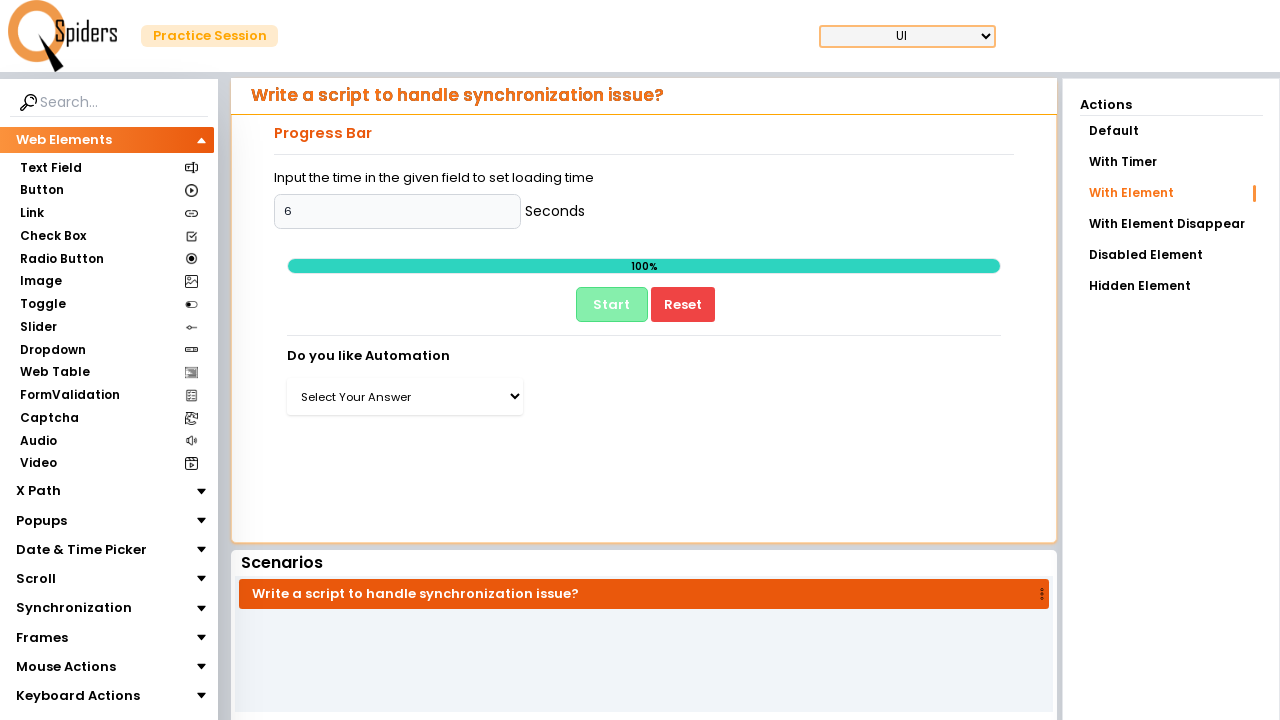

Clicked the select dropdown element at (405, 397) on xpath=//*[@id="demoUI"]/main/section/article/aside/div/aside/div/div/section/sel
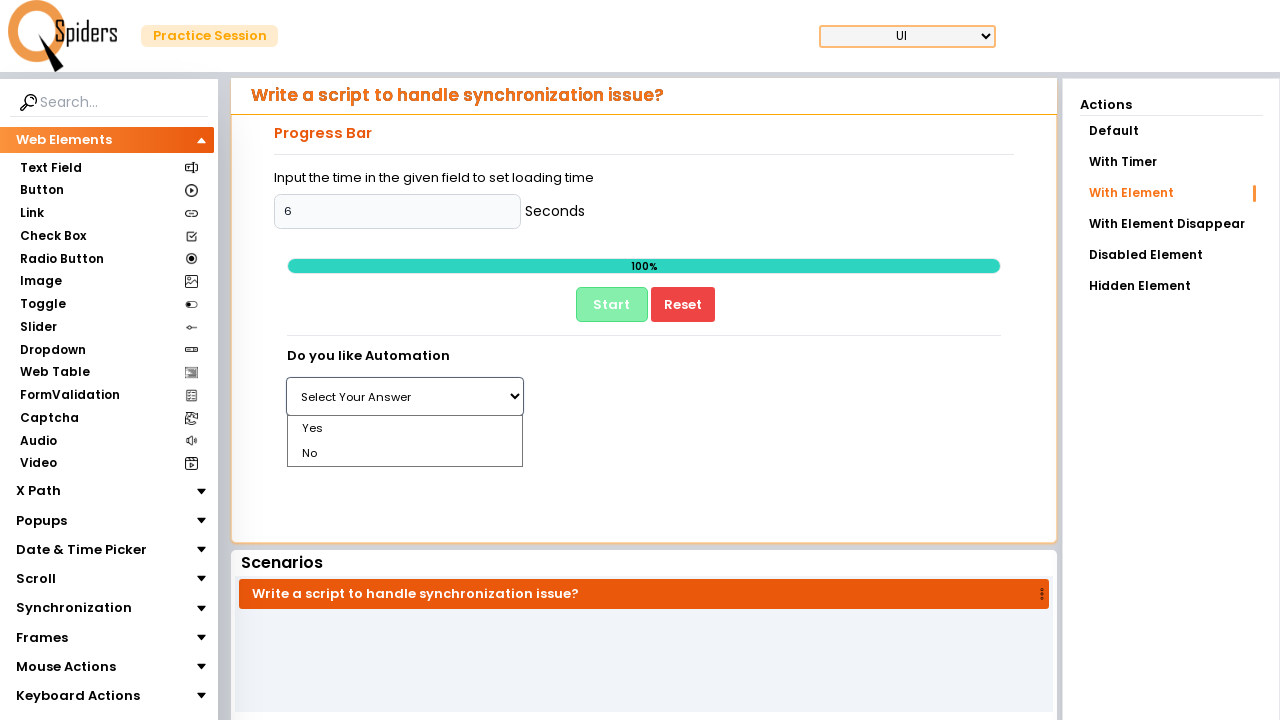

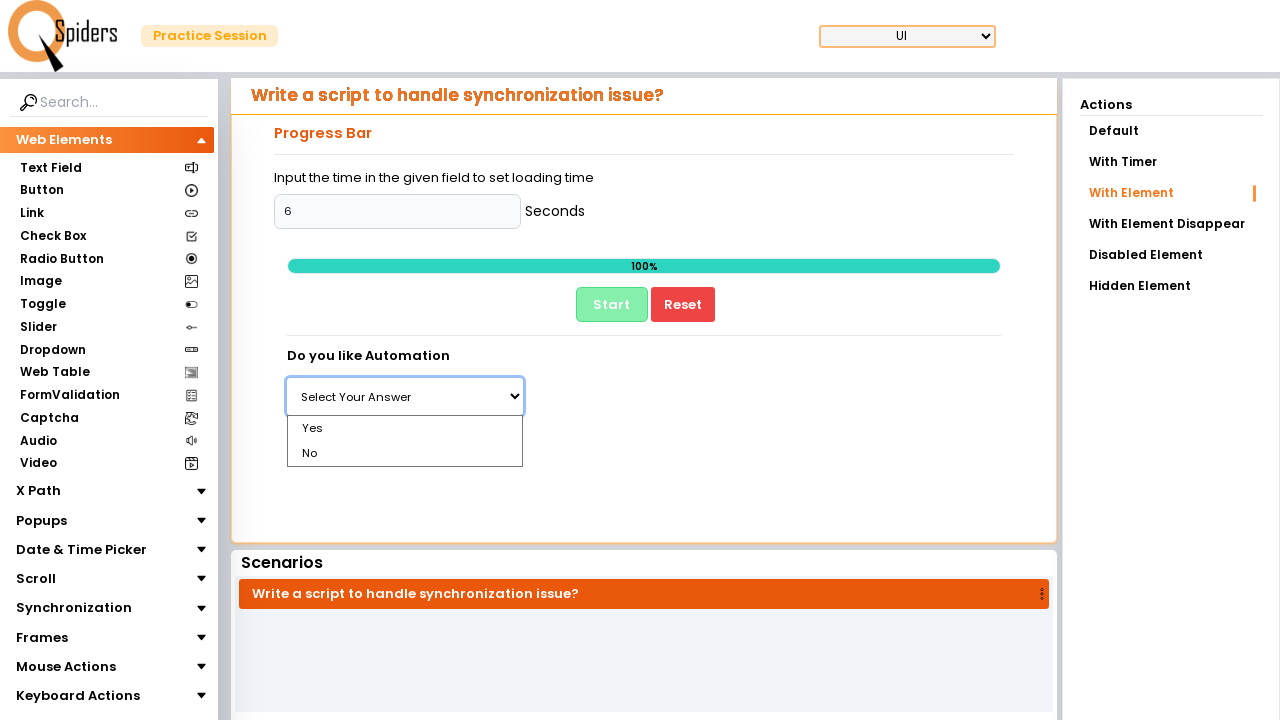